Navigates to a test automation website and waits briefly to verify the page loads correctly

Starting URL: https://www.testotomasyonu.com

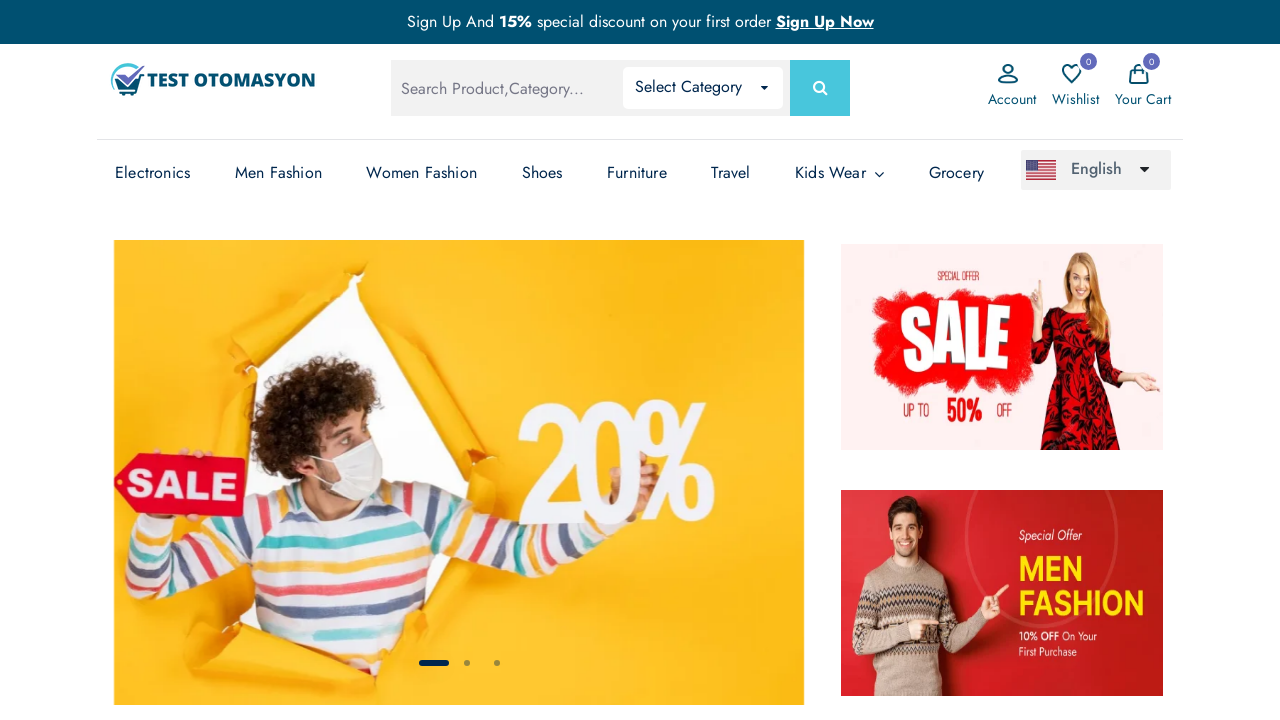

Navigated to test automation website (https://www.testotomasyonu.com)
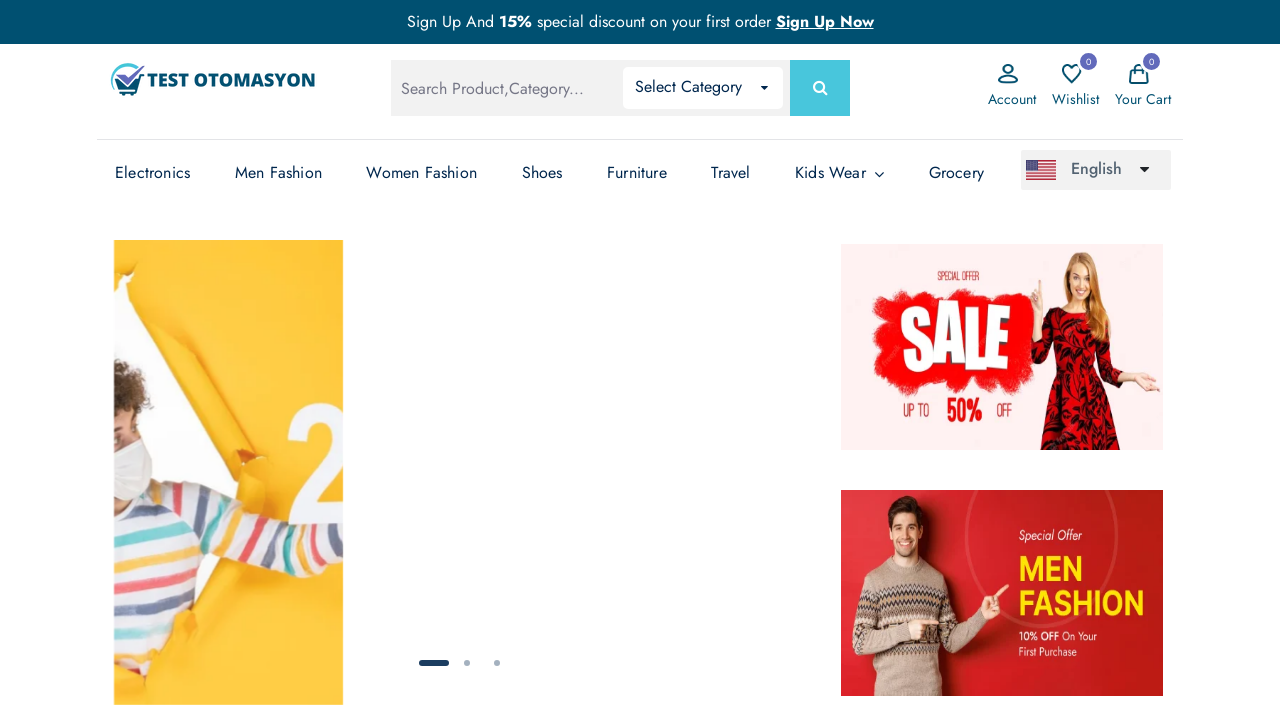

Page DOM content fully loaded
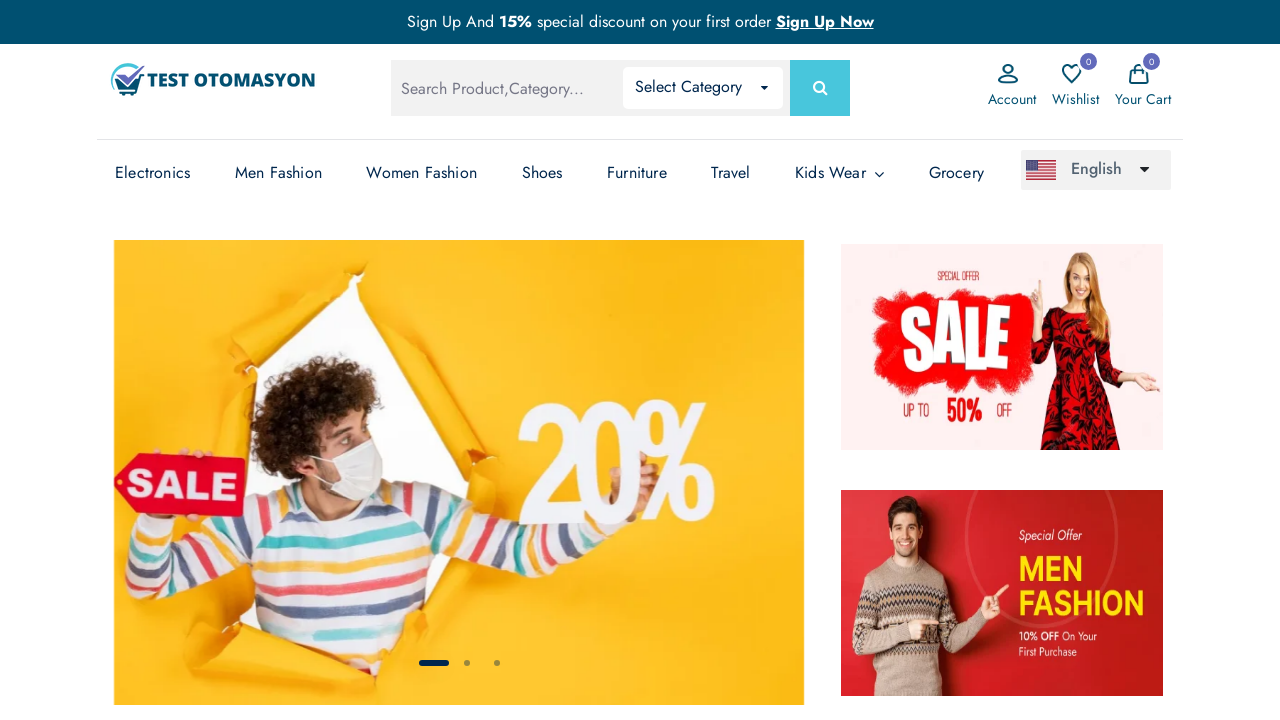

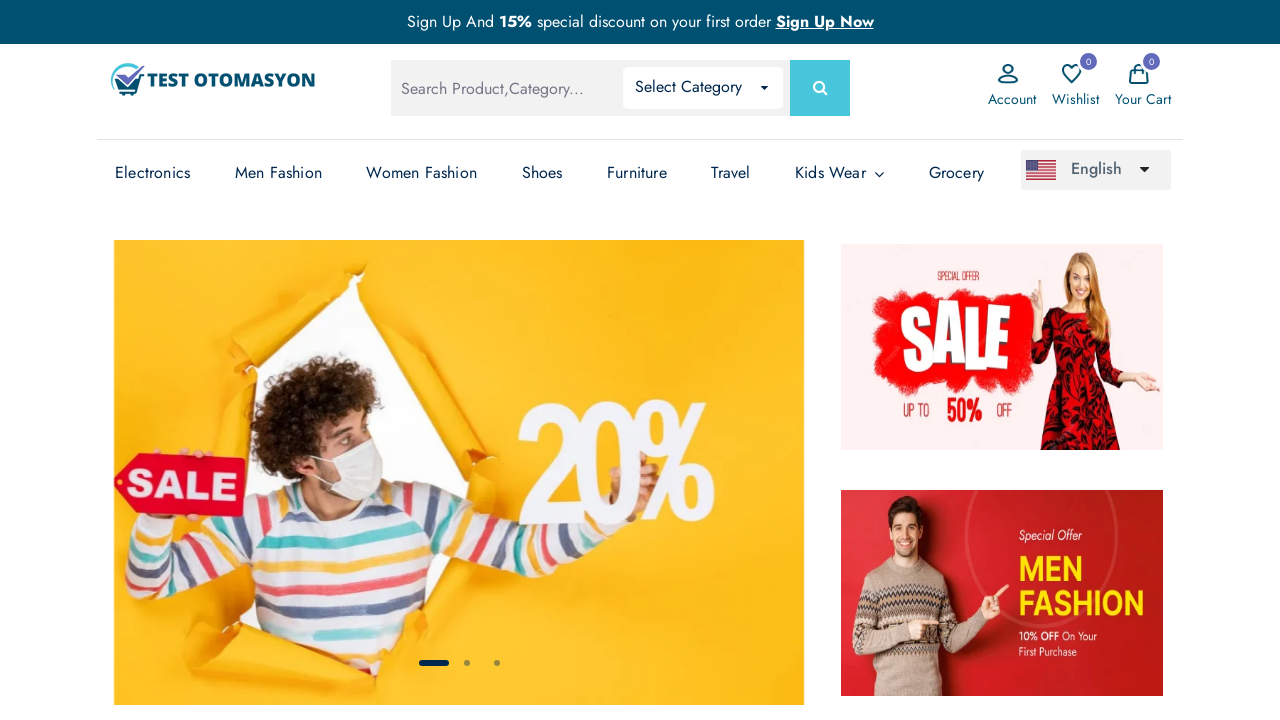